Tests dropdown menu functionality by selecting the first option using index selection

Starting URL: https://the-internet.herokuapp.com/dropdown

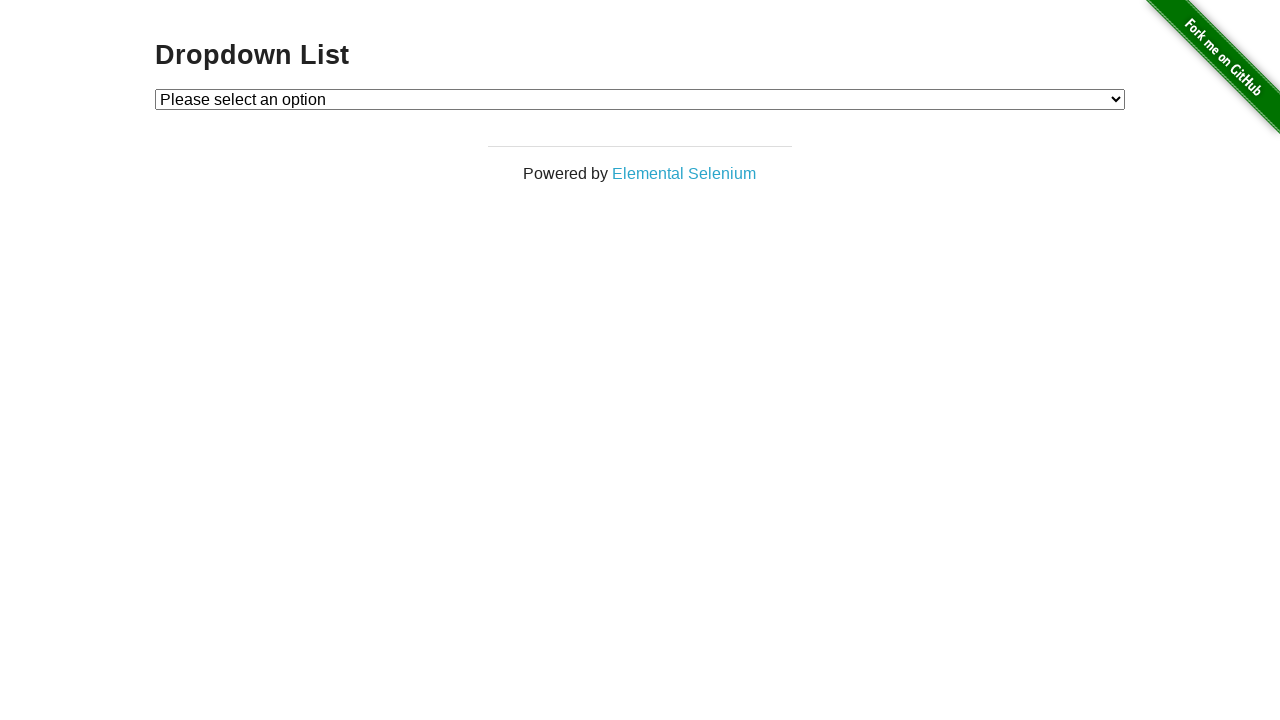

Navigated to dropdown menu page
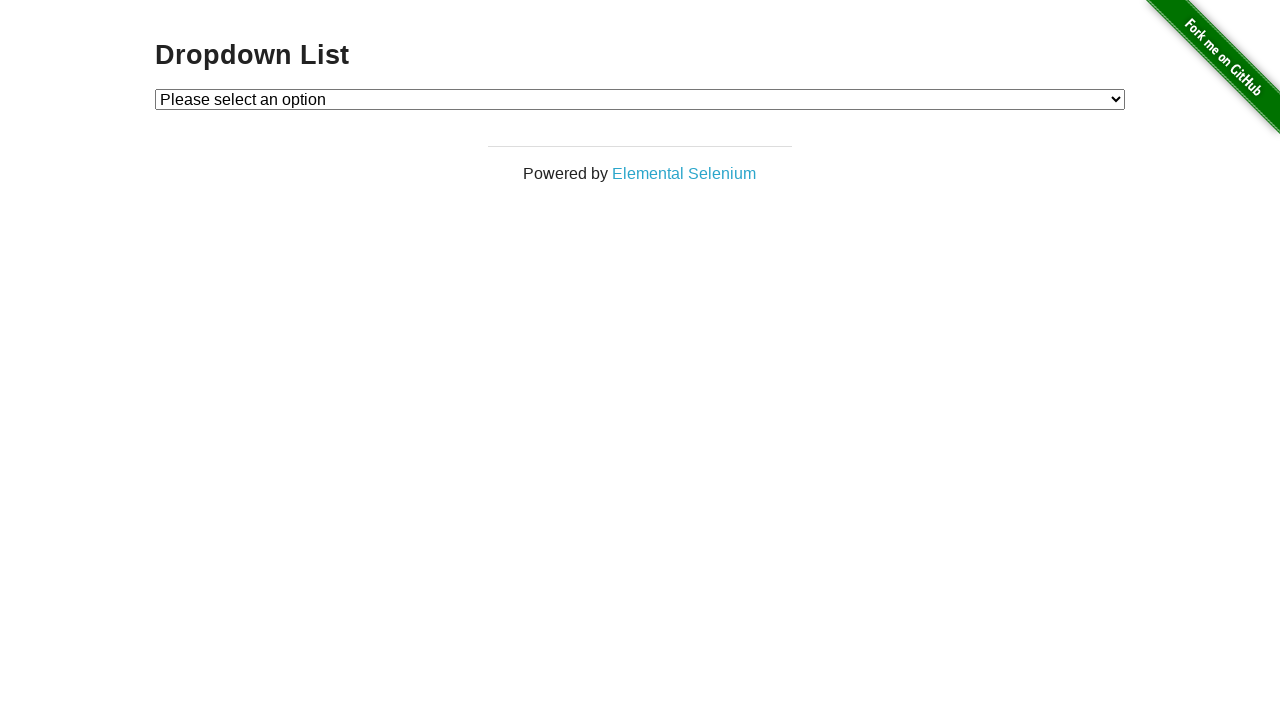

Selected first option from dropdown using index selection on #dropdown
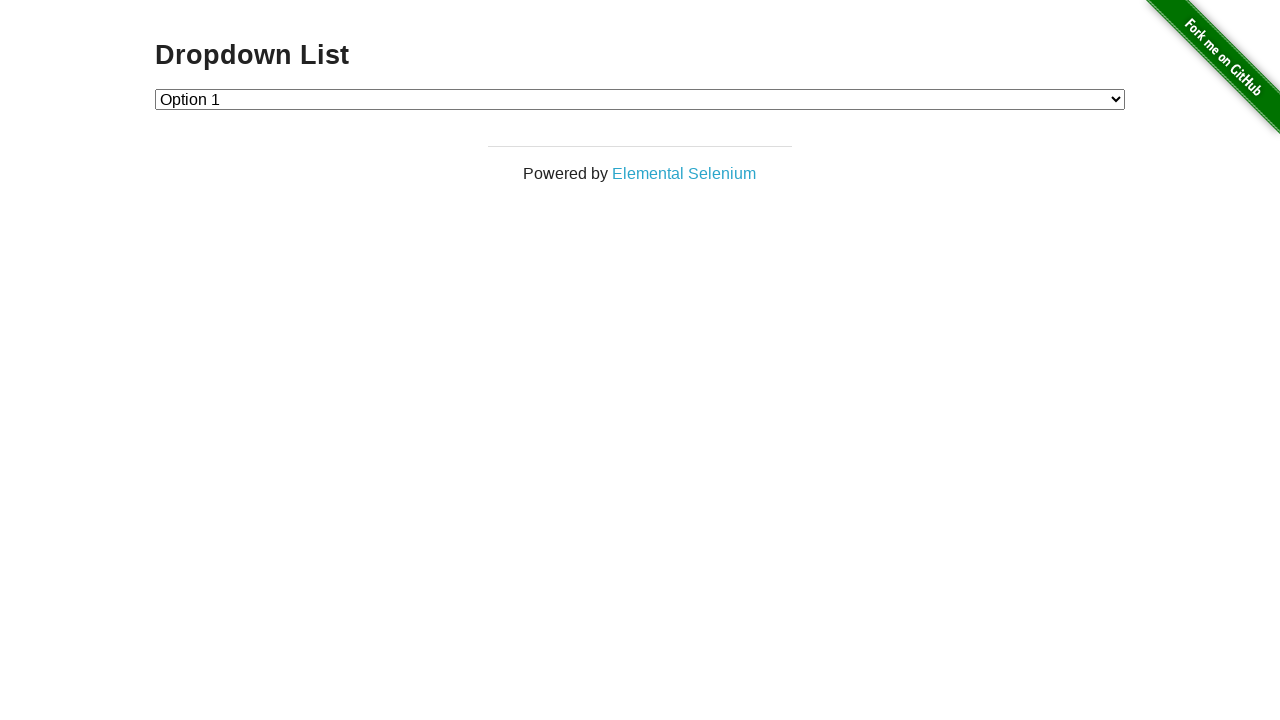

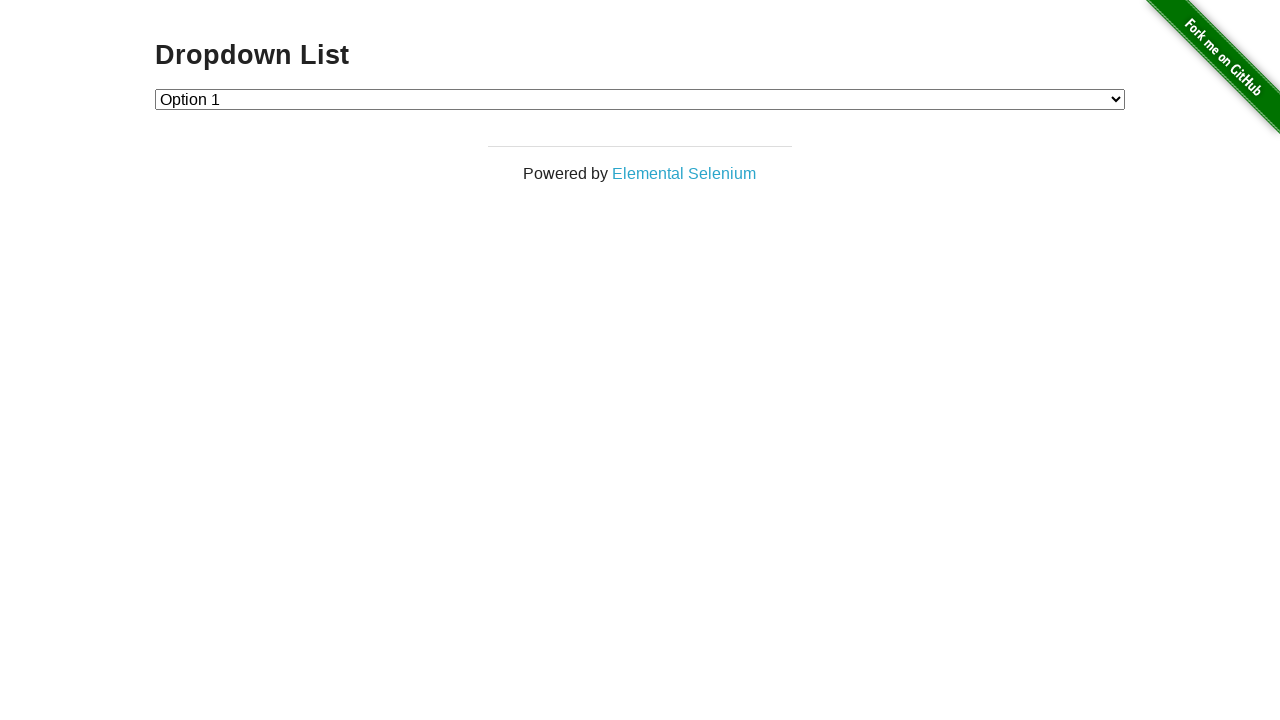